Tests the Mount Sinai homepage by verifying the page title matches the expected title using an assertion

Starting URL: https://www.mountsinai.org/

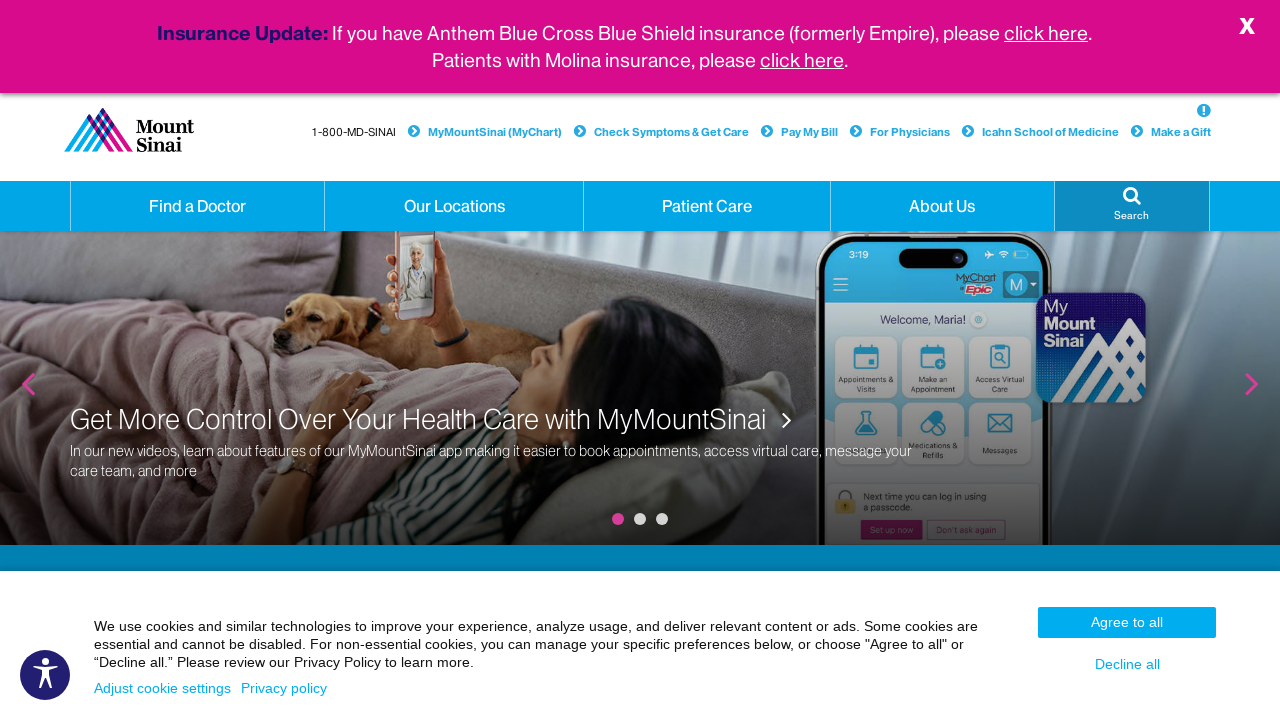

Waited for page to load (domcontentloaded state)
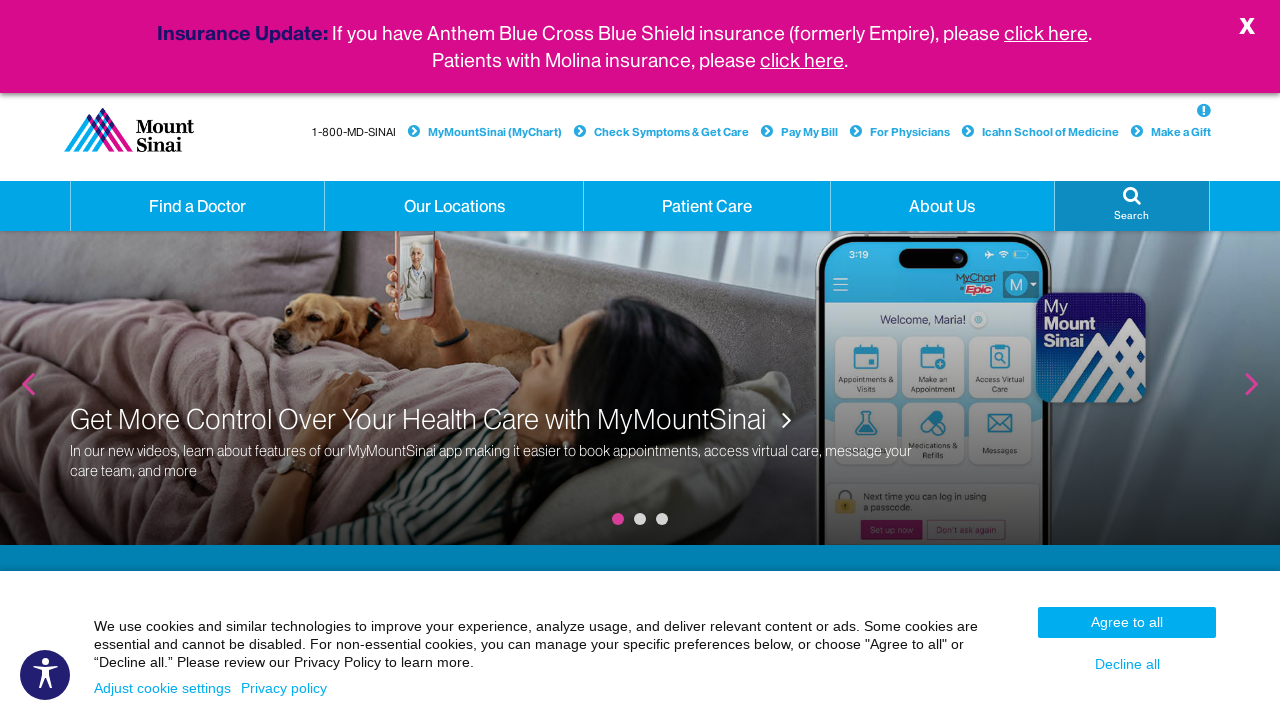

Retrieved page title from Mount Sinai homepage
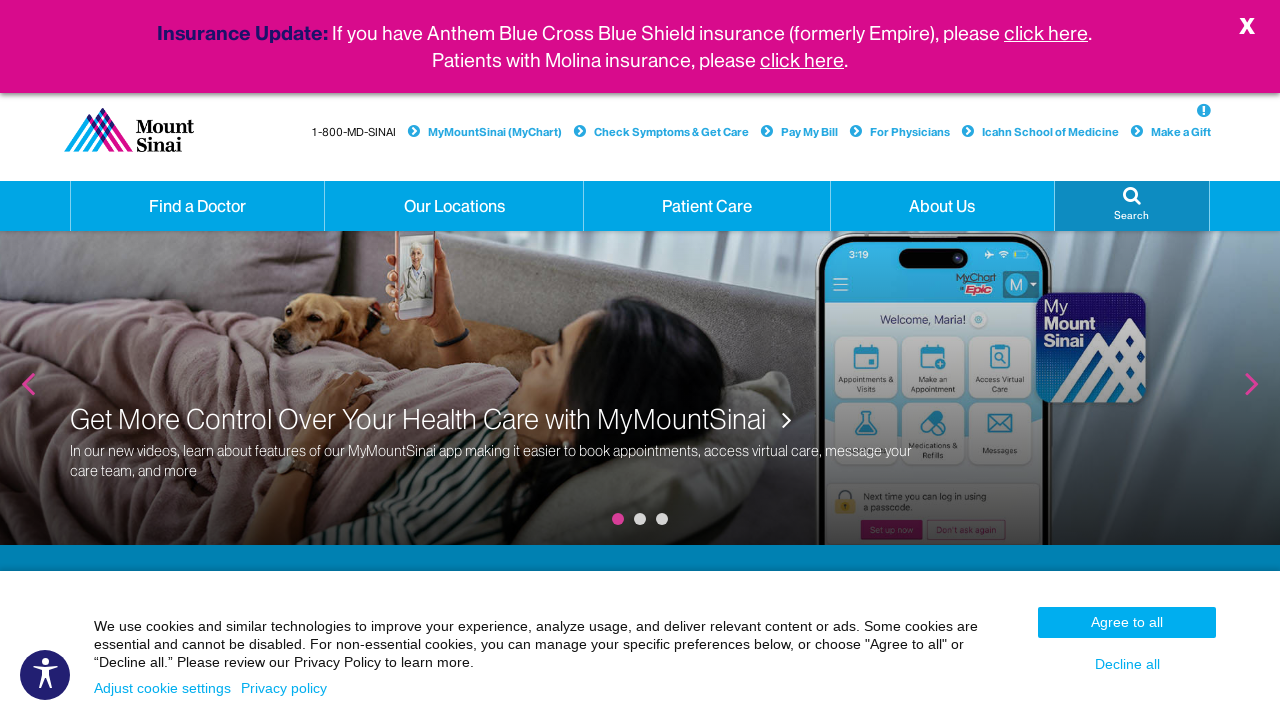

Verified page title matches expected: 'Mount Sinai Health System - New York City | Mount Sinai - New York'
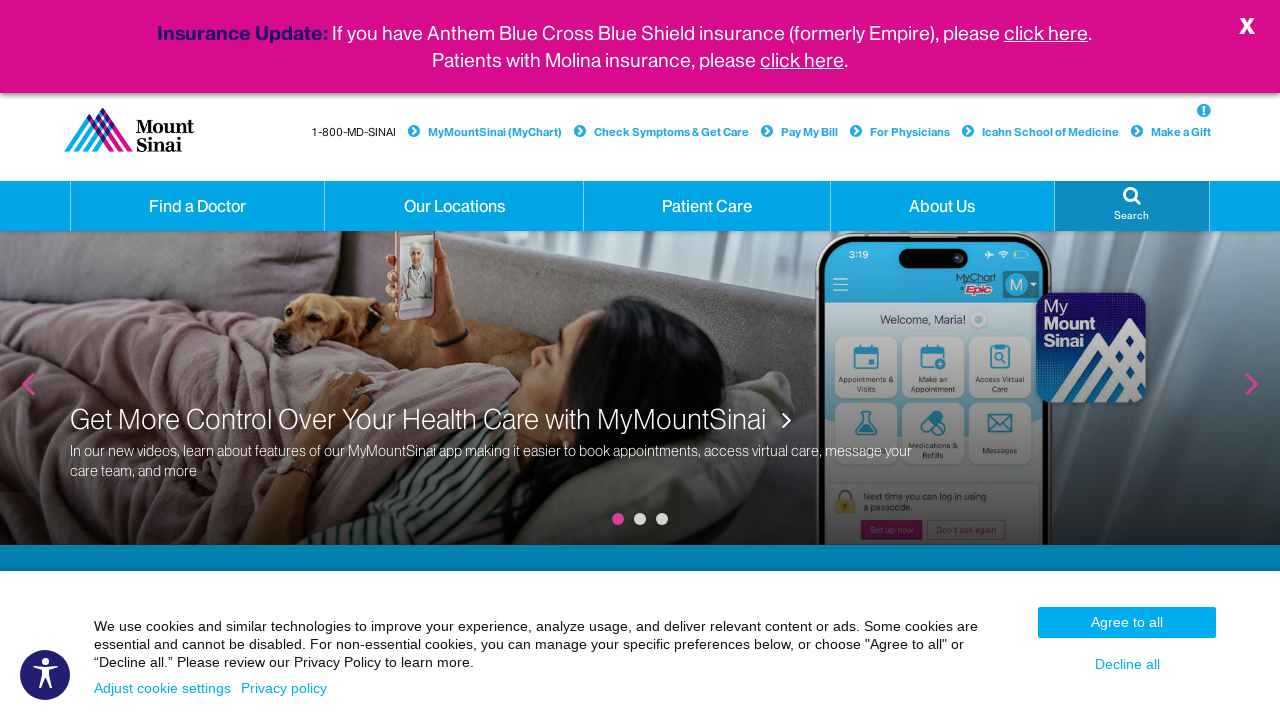

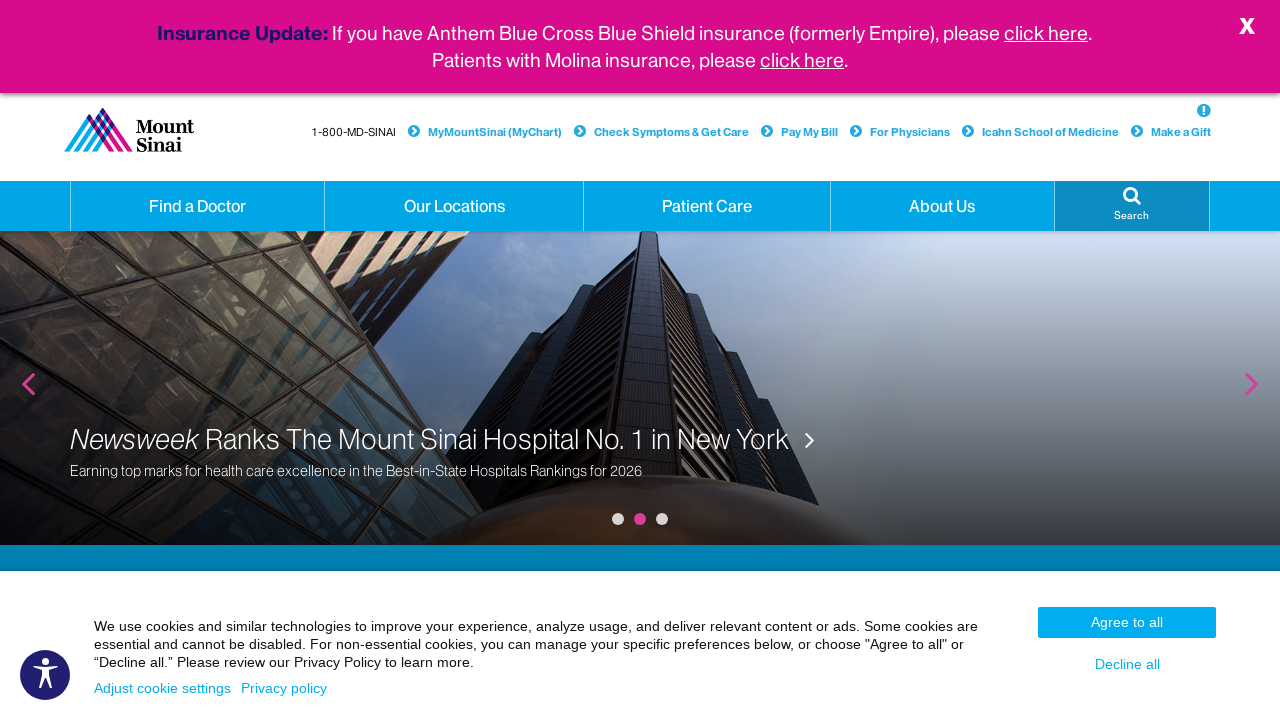